Tests the practice form by filling out personal information fields including name, email, gender, mobile number, date of birth, and subject, then submitting the form.

Starting URL: https://demoqa.com/automation-practice-form

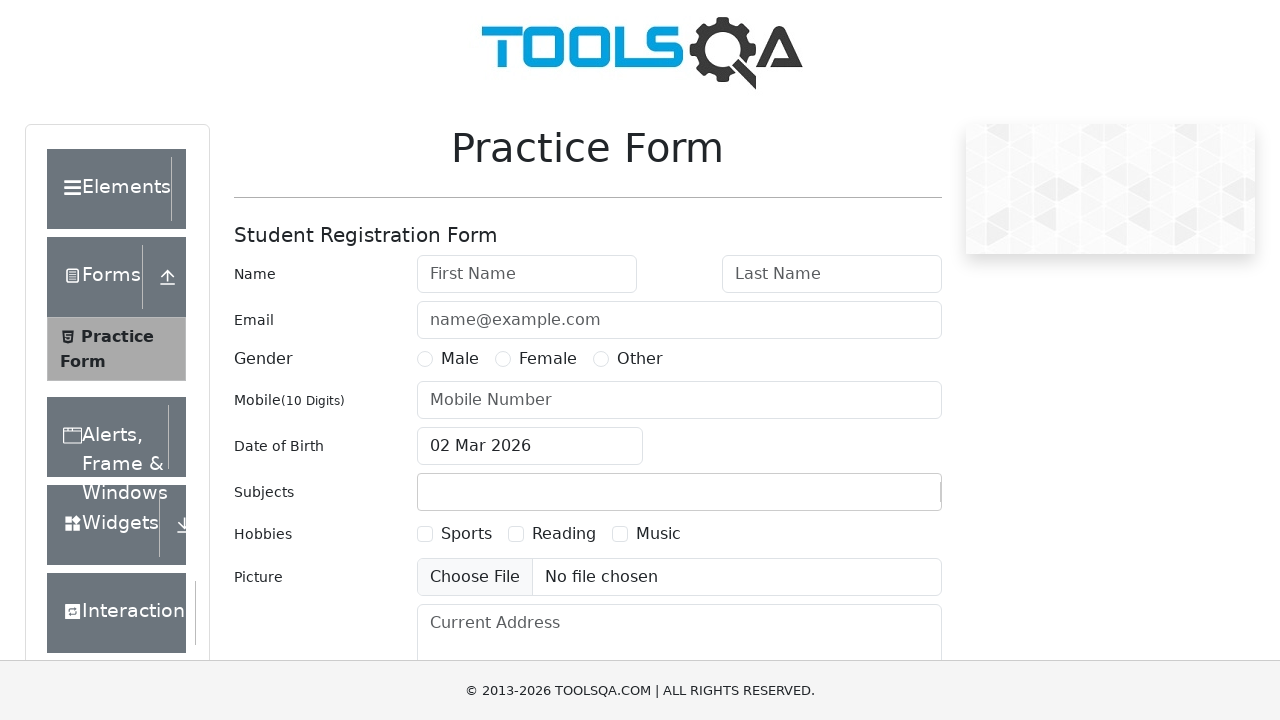

Filled first name field with 'abc' on input#firstName
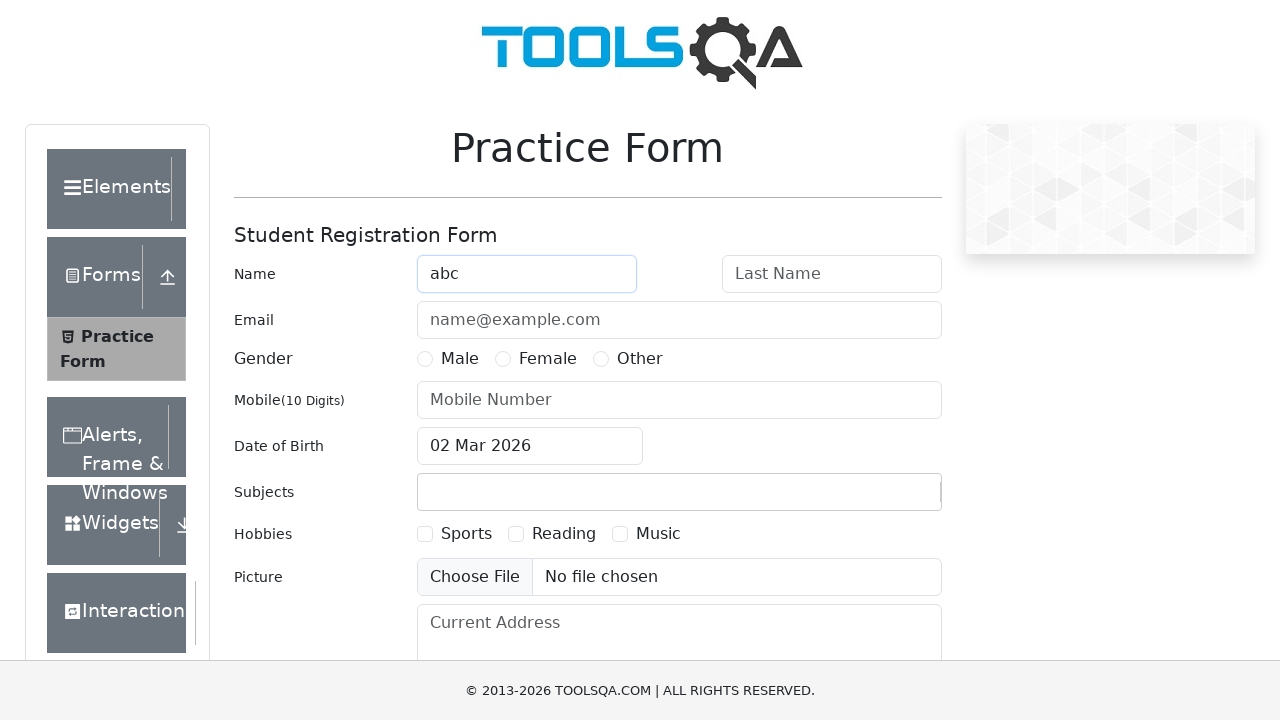

Filled last name field with 'xyz' on input#lastName
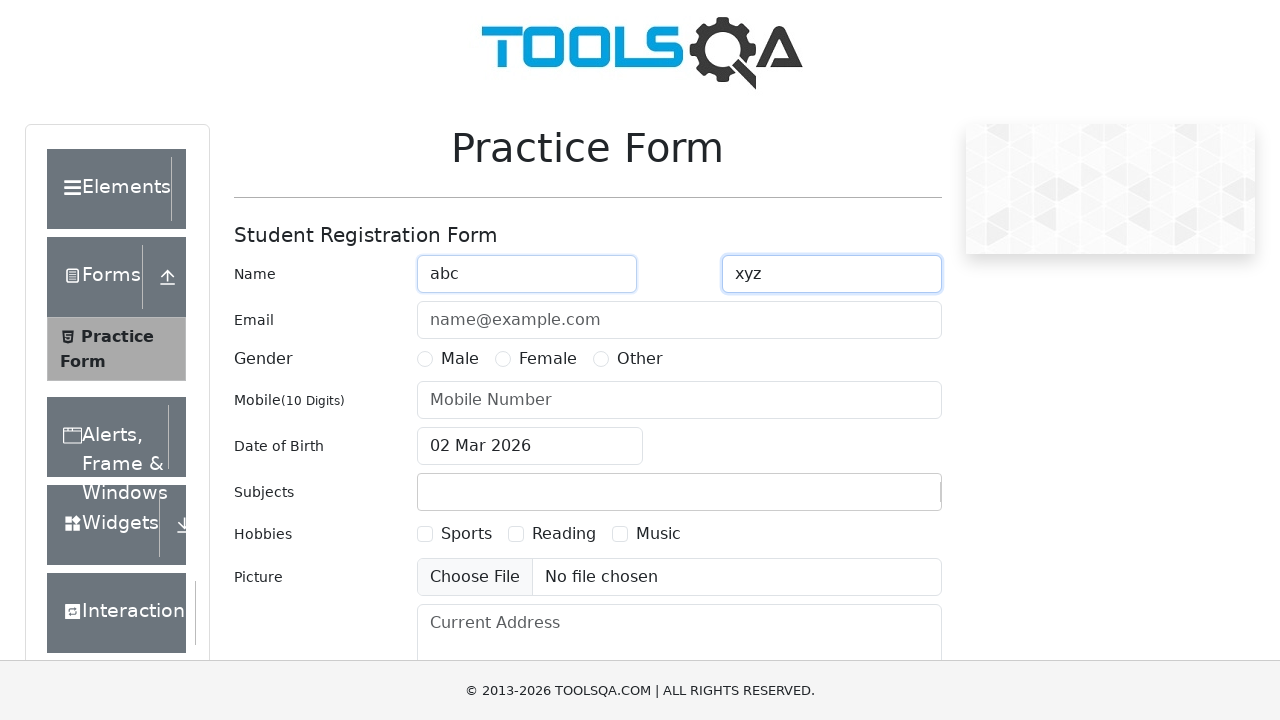

Filled email field with 'abc@gmail.com' on input#userEmail
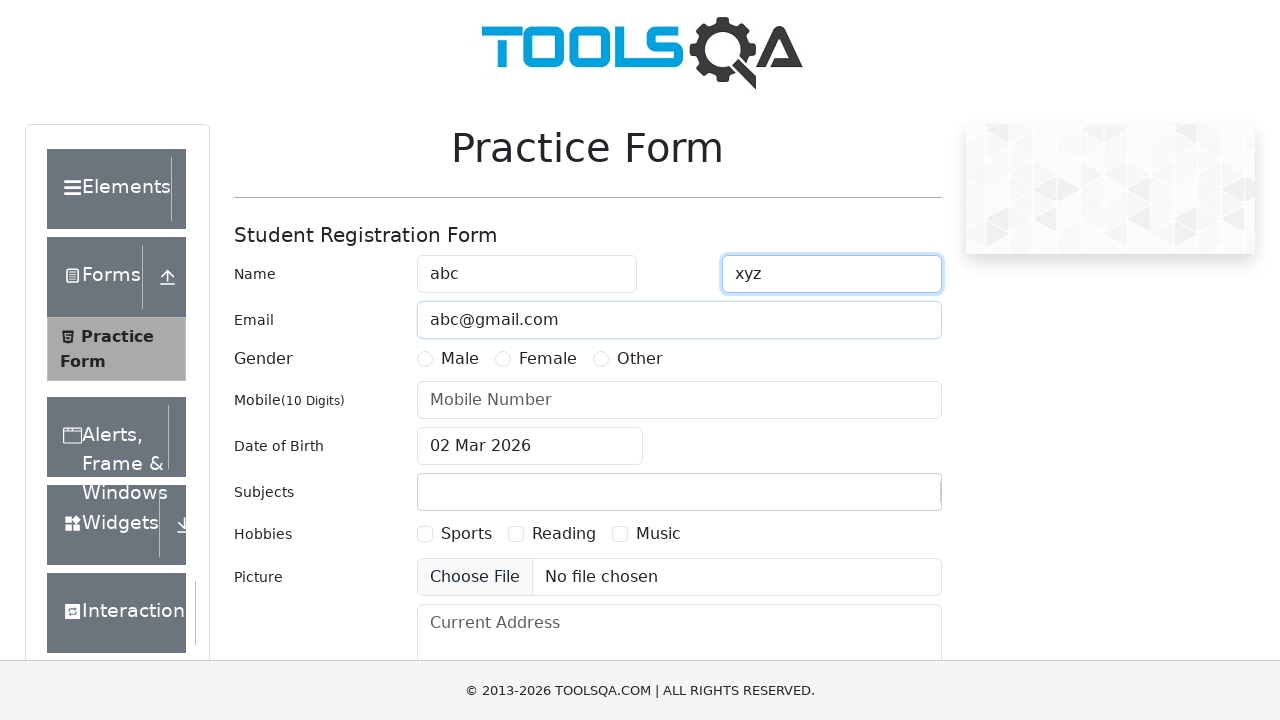

Selected Female gender option at (548, 359) on label:text('Female')
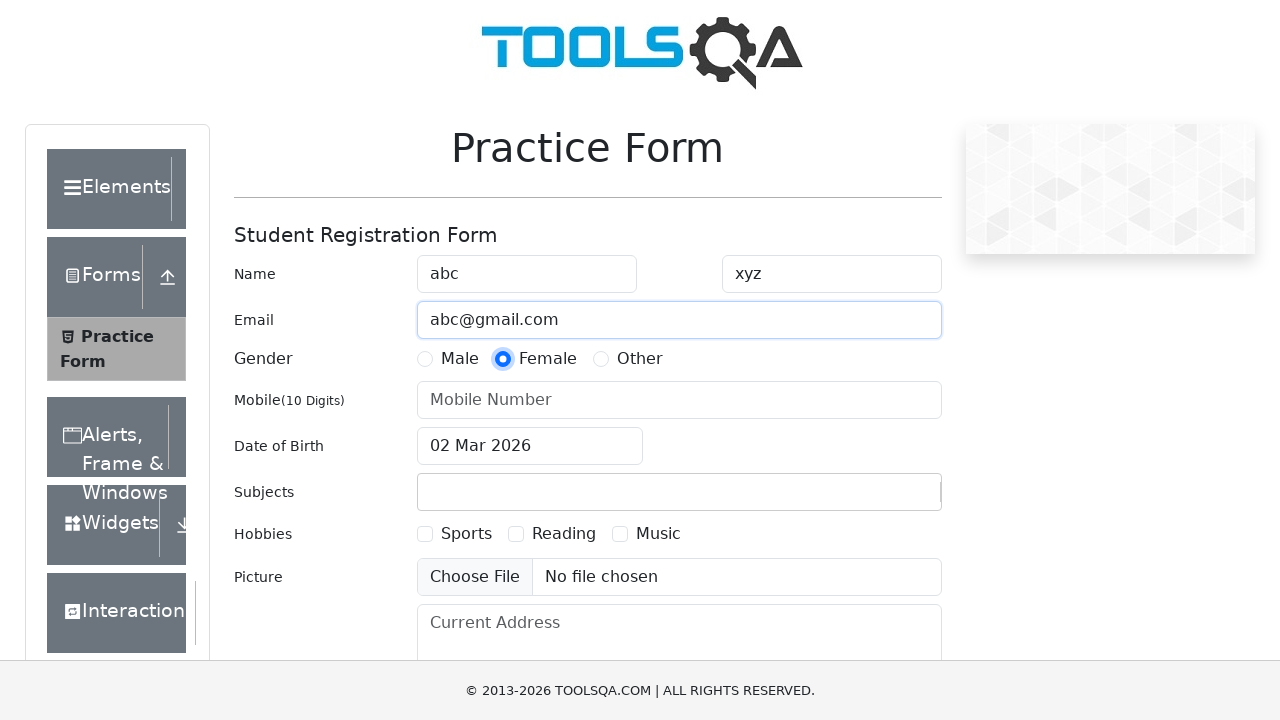

Filled mobile number field with '9876543210' on input#userNumber
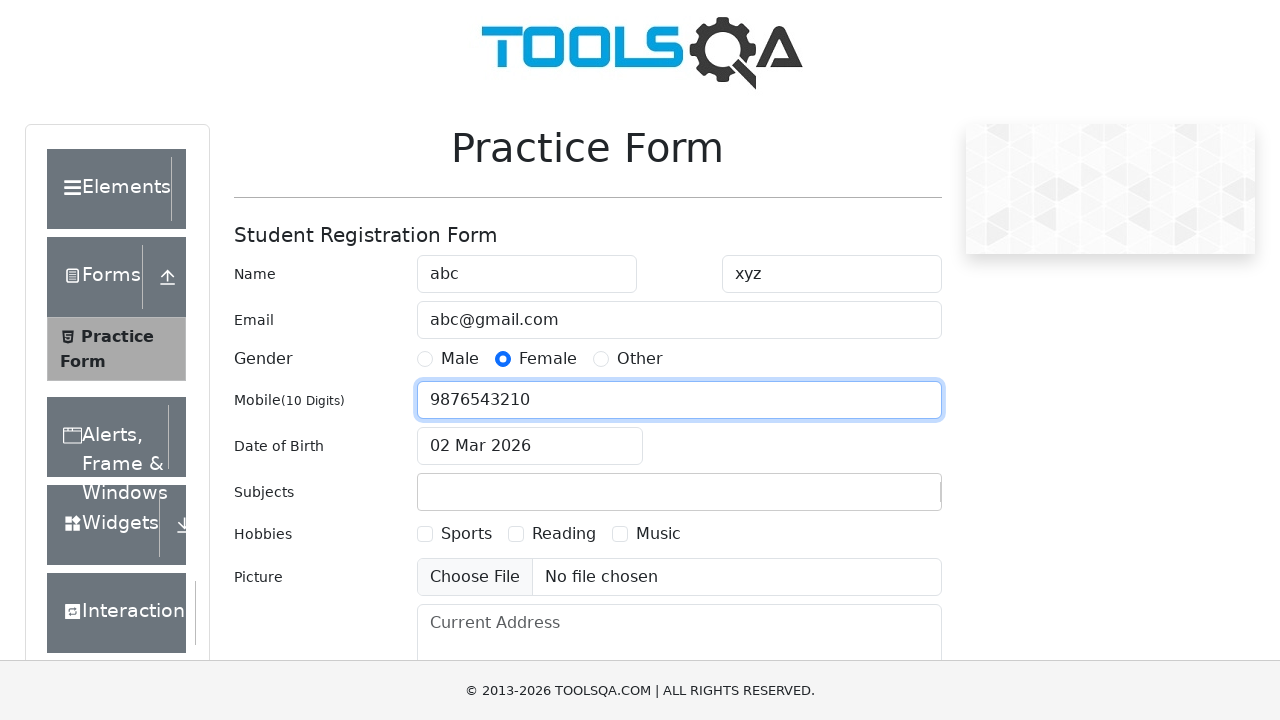

Opened date of birth datepicker at (530, 446) on input#dateOfBirthInput
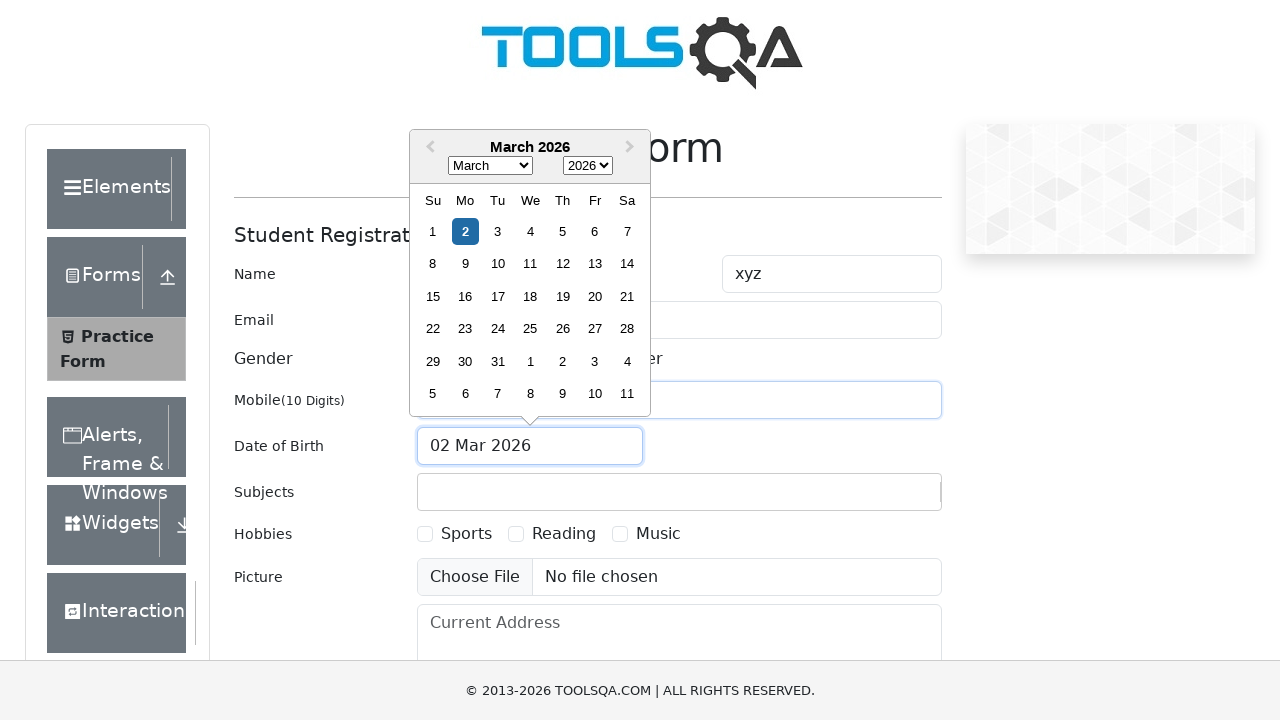

Selected year 2025 from datepicker on .react-datepicker__year-select
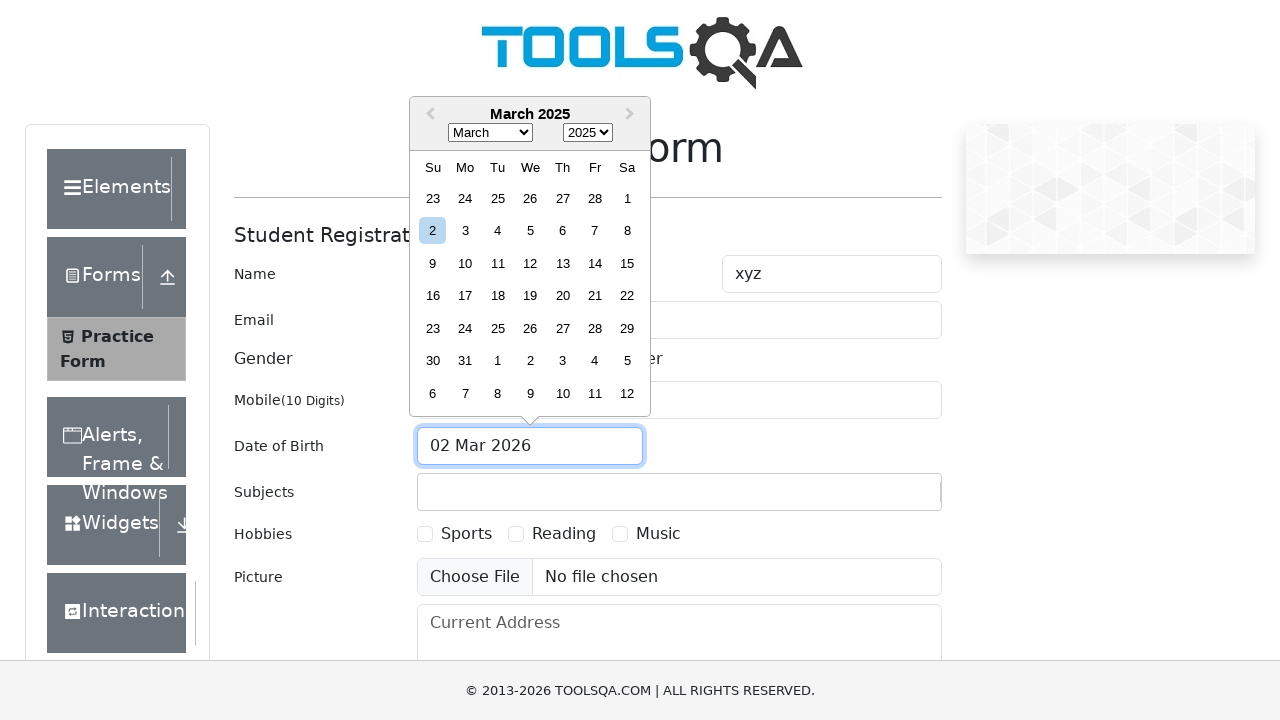

Selected month April from datepicker on .react-datepicker__month-select
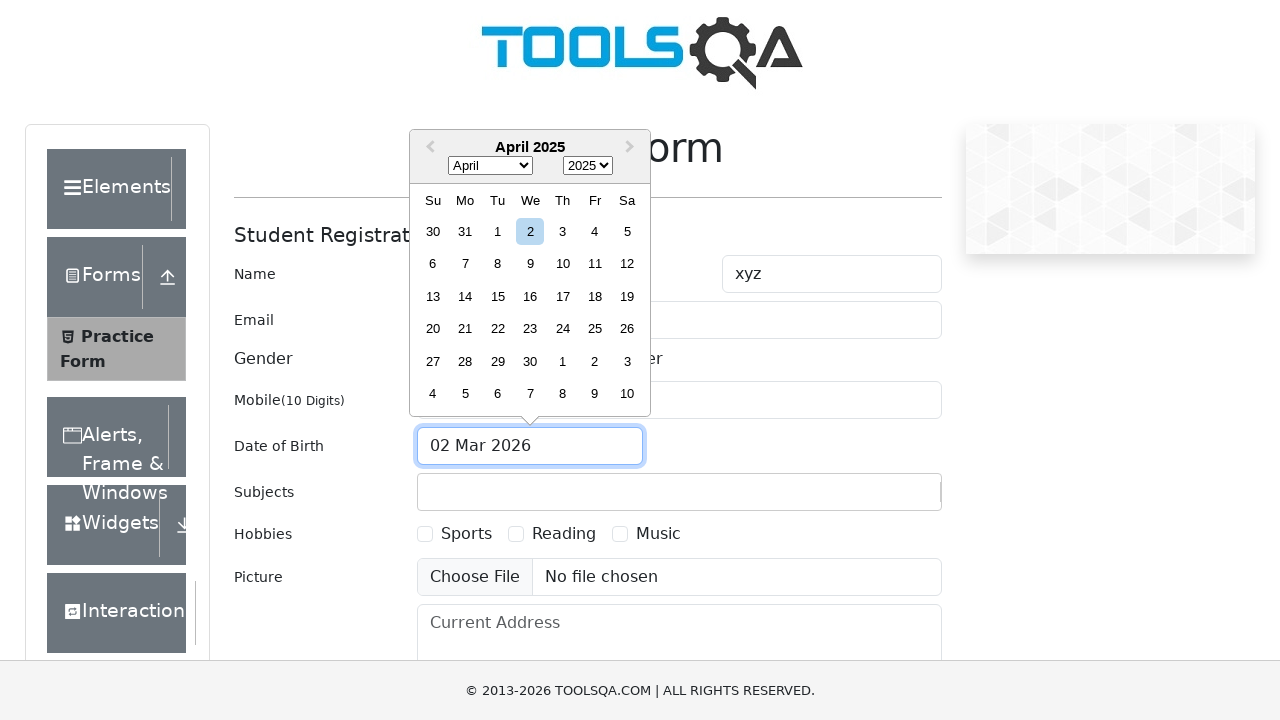

Selected date 11 from datepicker at (595, 264) on .react-datepicker__day--011
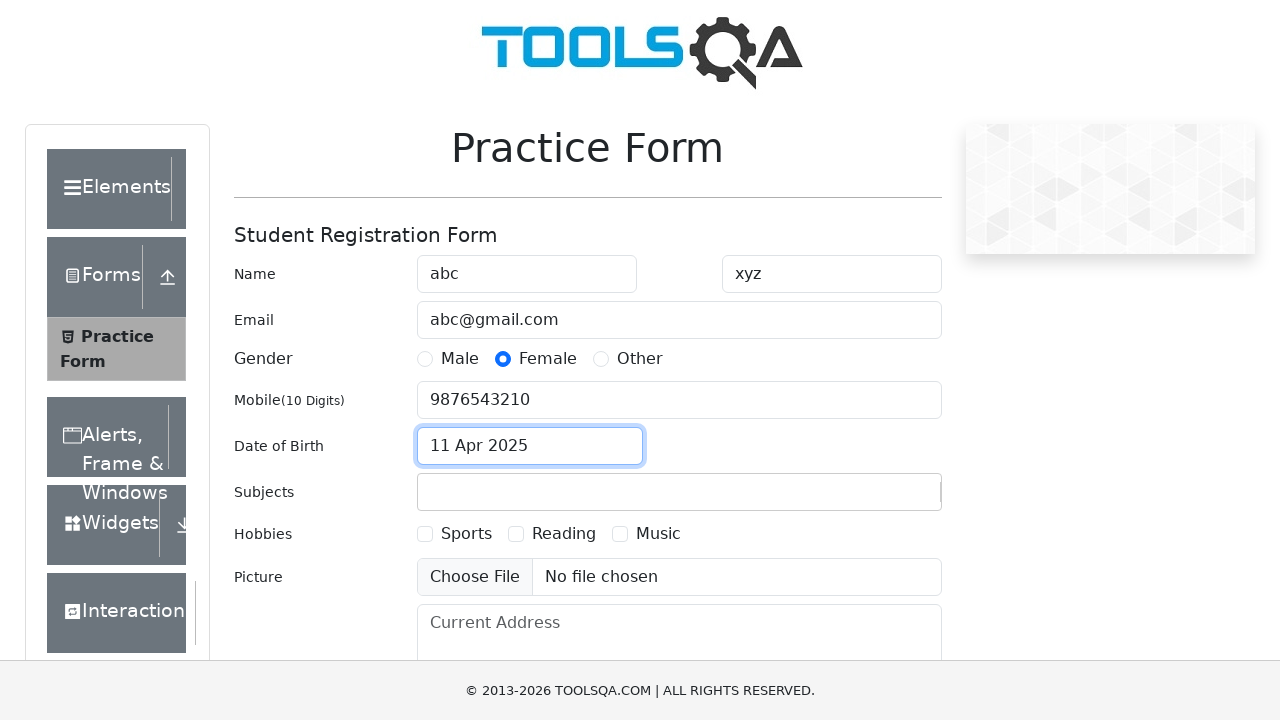

Filled subject field with 'a' on input#subjectsInput
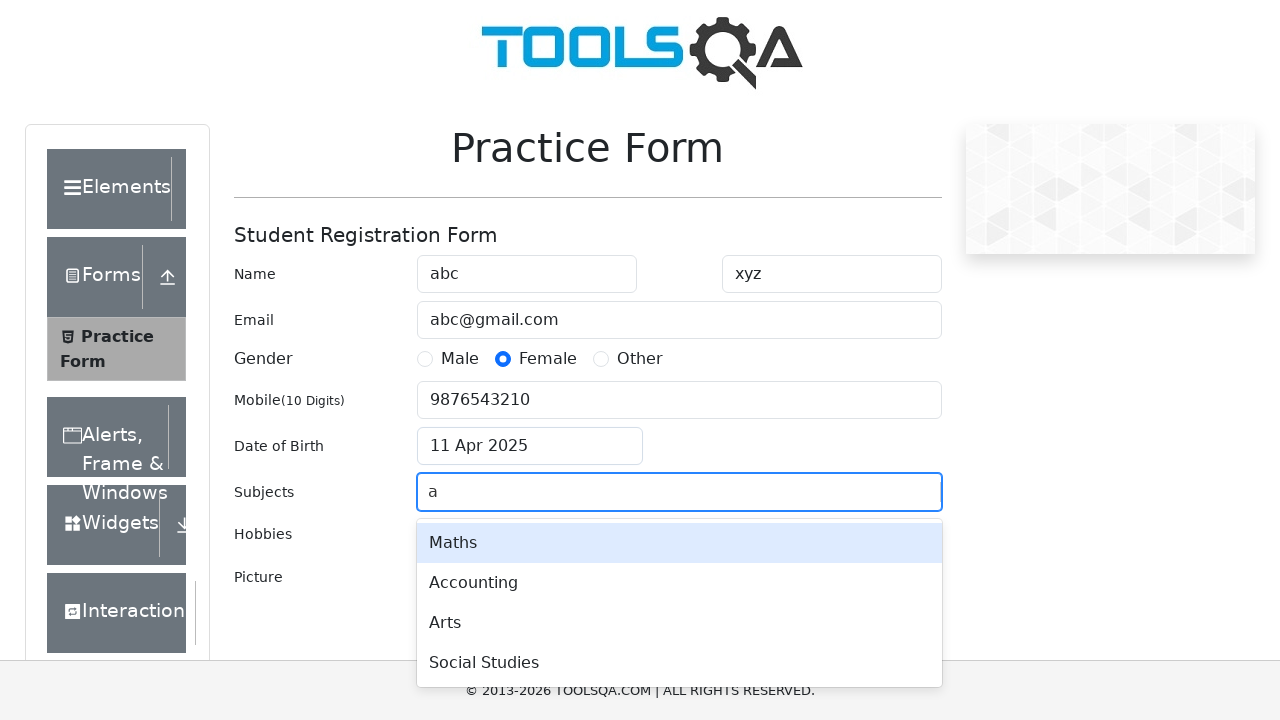

Pressed Tab to confirm subject selection
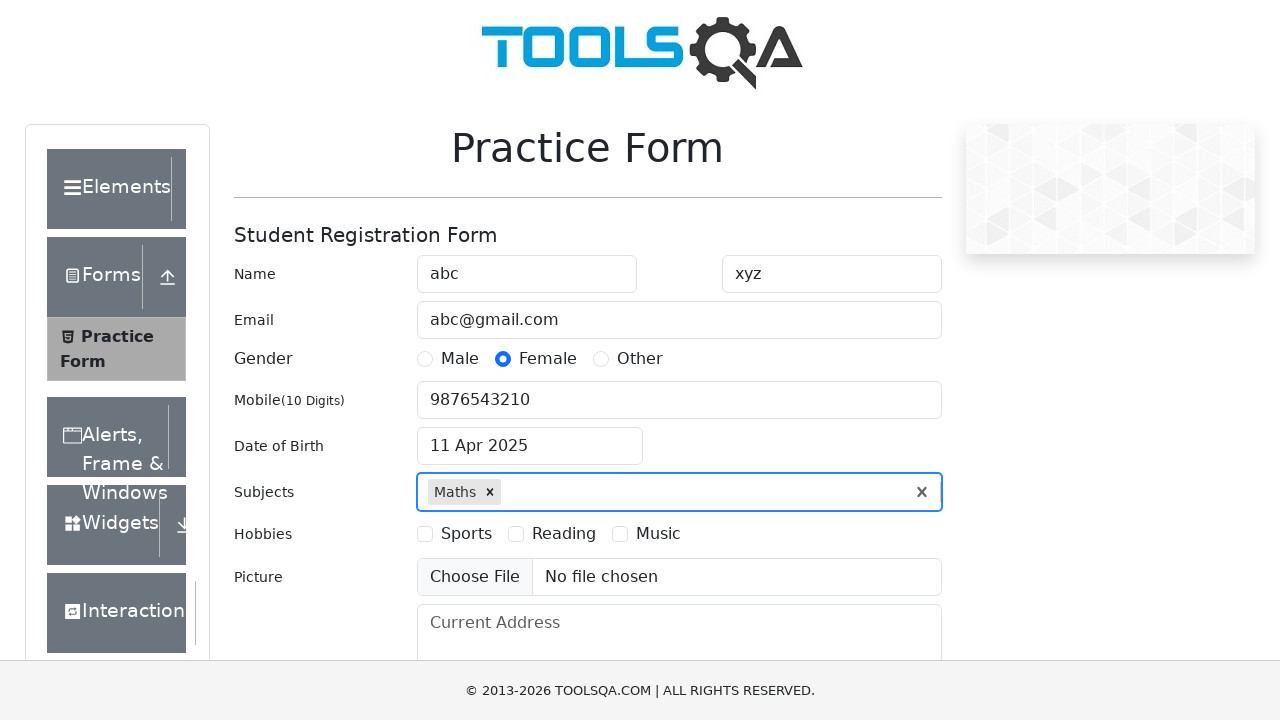

Clicked Submit button to submit the form at (885, 499) on button:text('Submit')
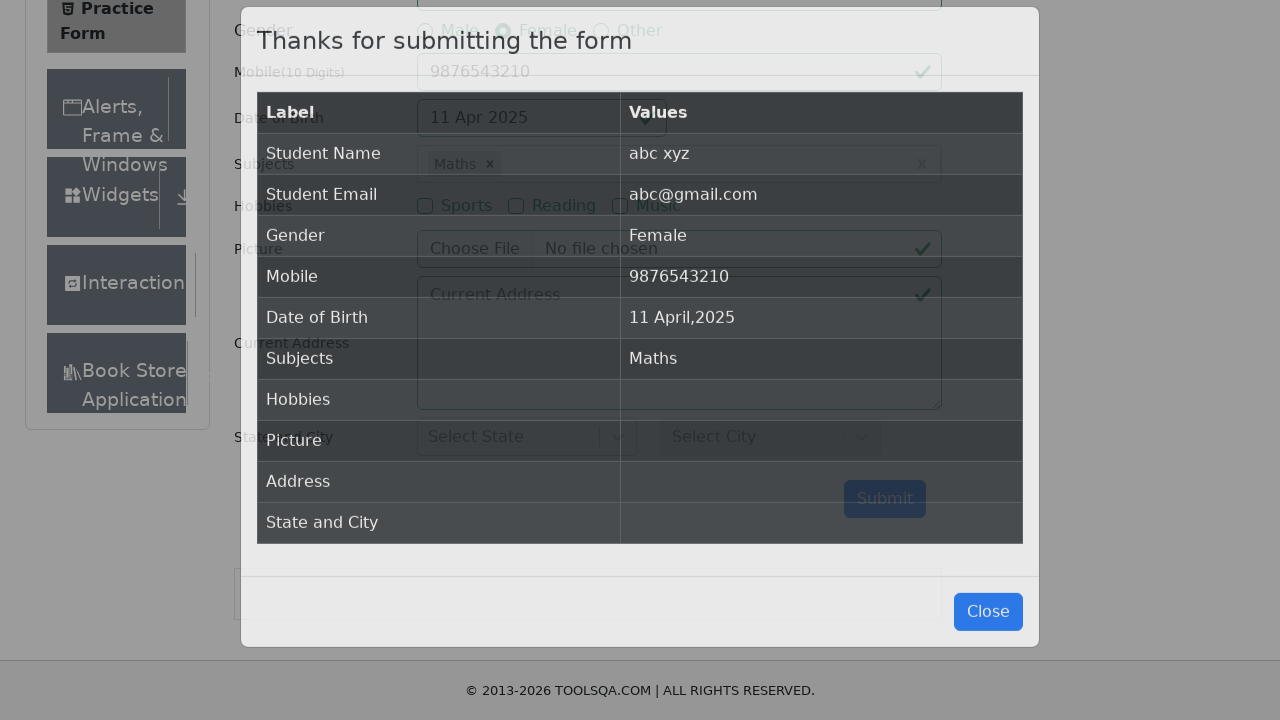

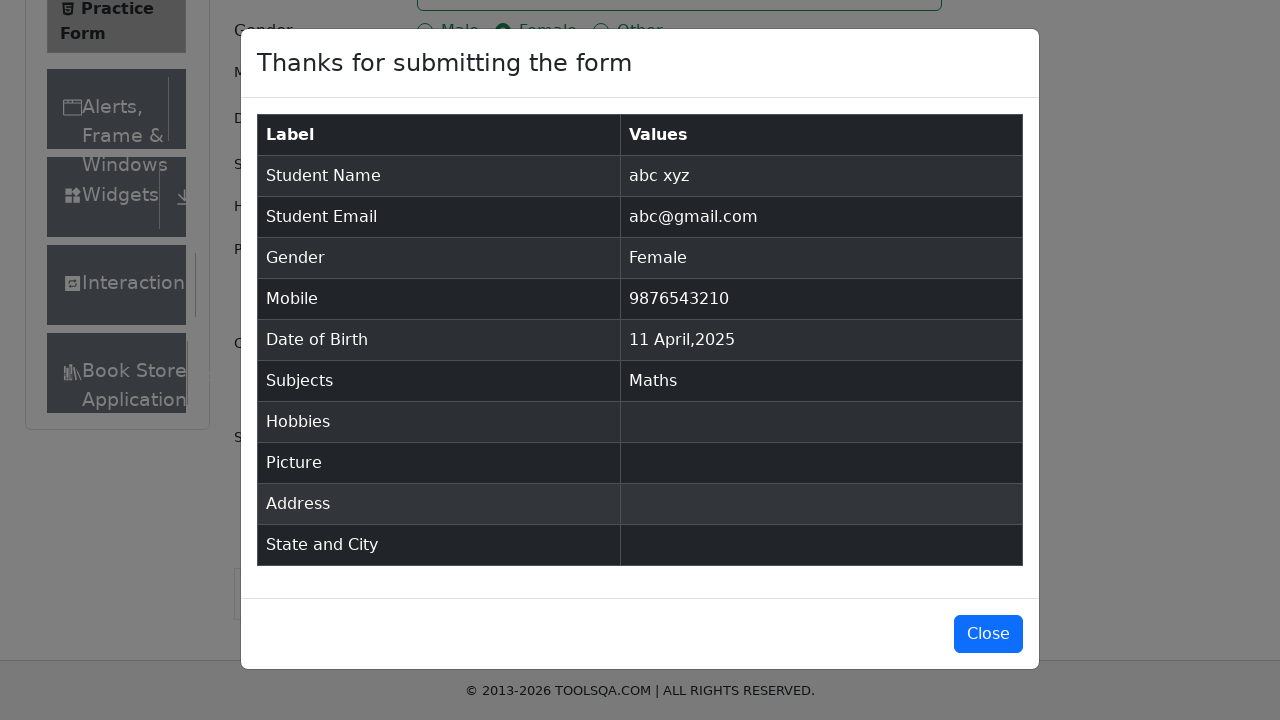